Validates that nothing is displayed when all inputs are left empty and Submit is pressed.

Starting URL: https://demoqa.com/text-box

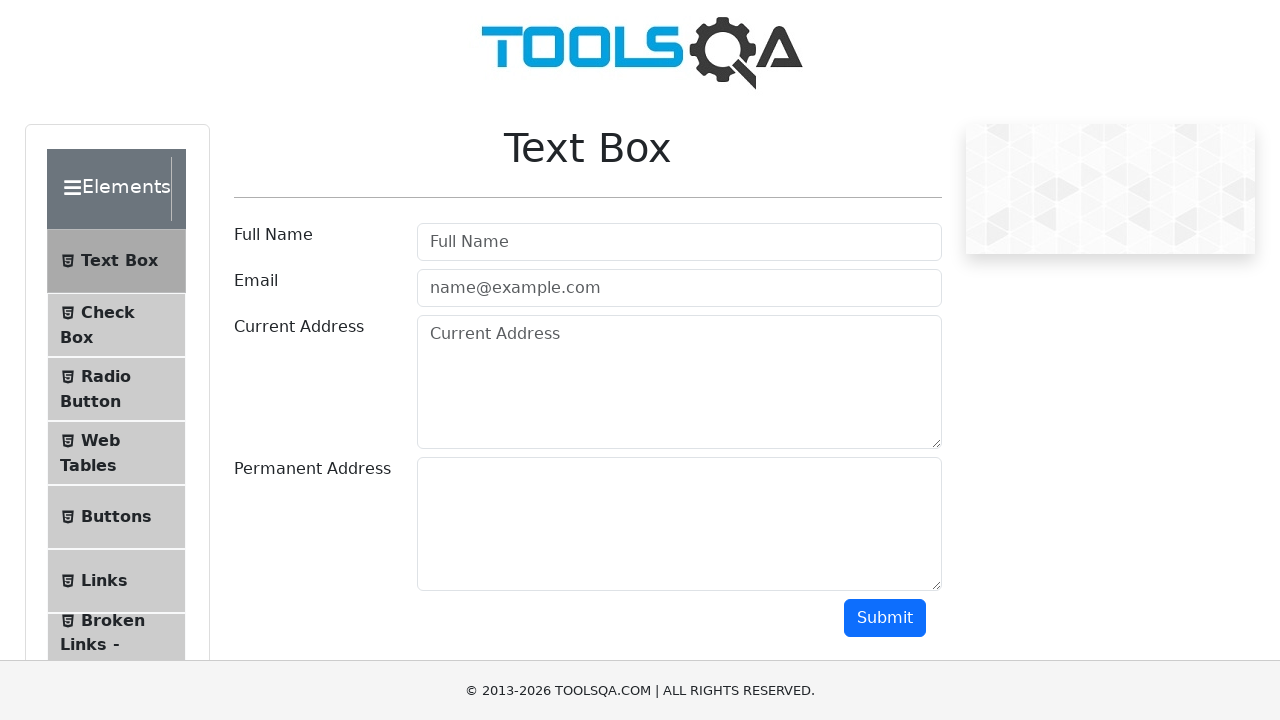

Waited for page to load - userName field is visible
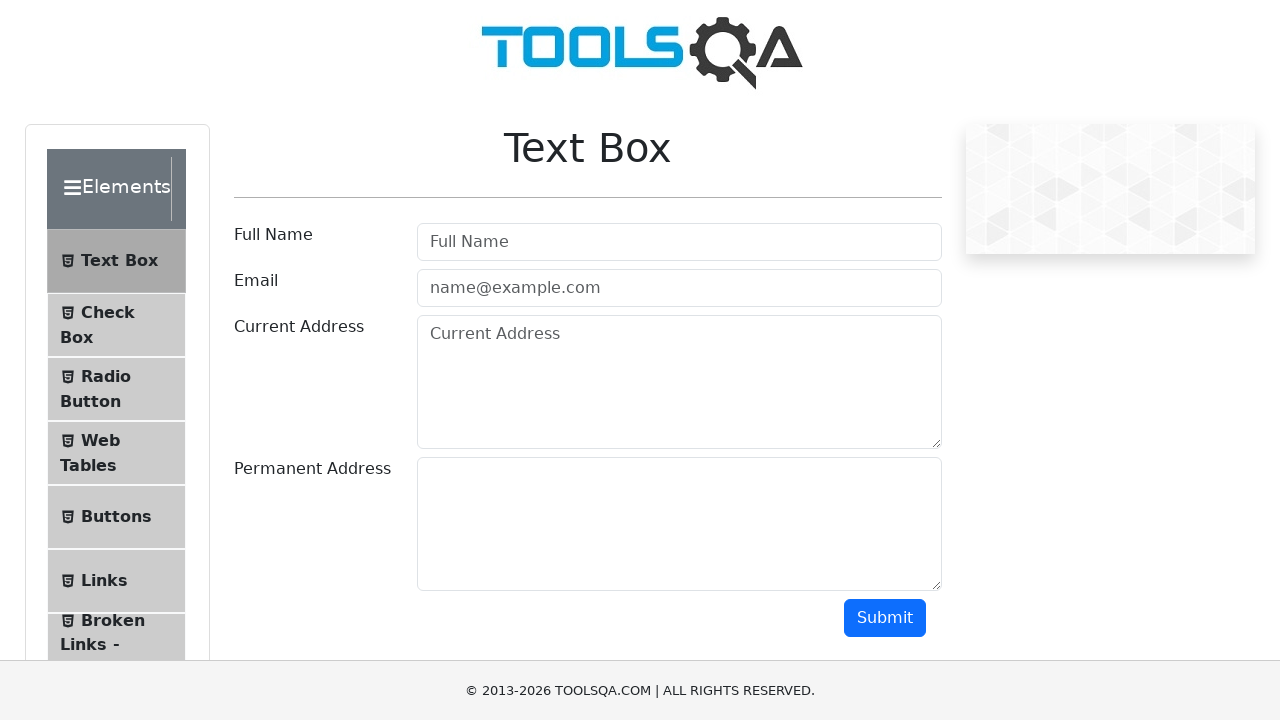

Scrolled to submit button
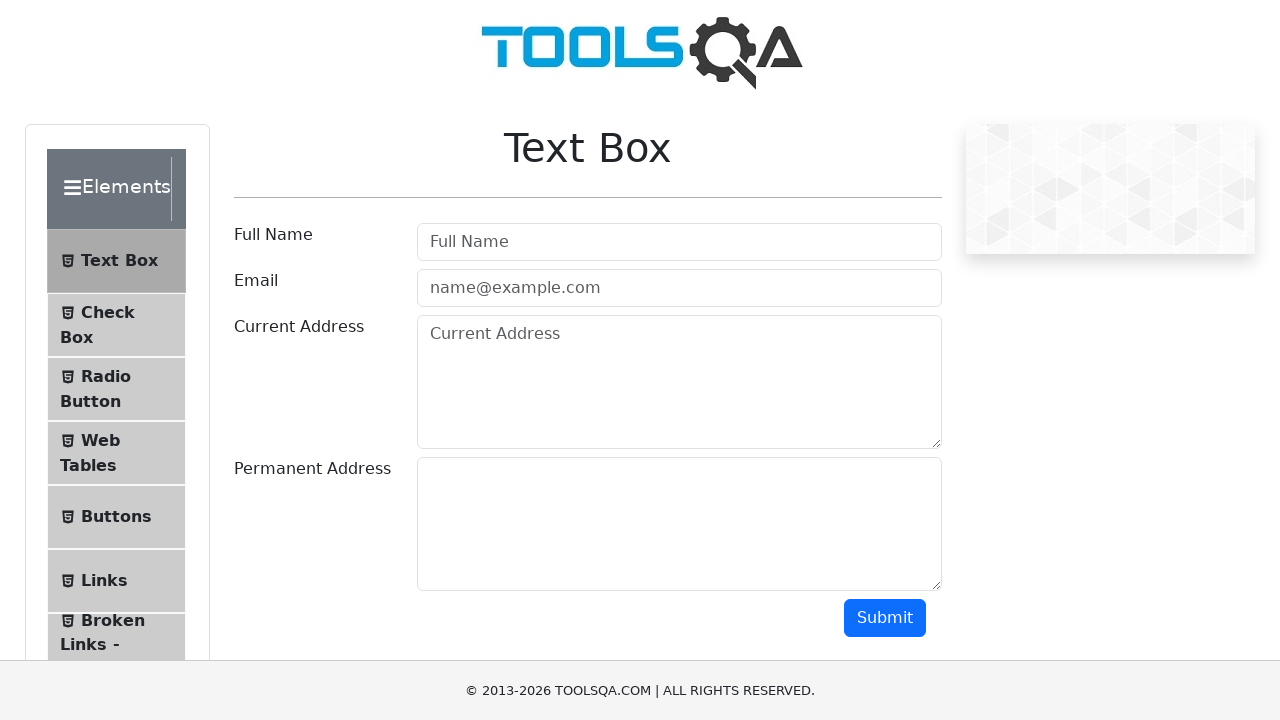

Clicked submit button without filling any input fields at (885, 618) on #submit
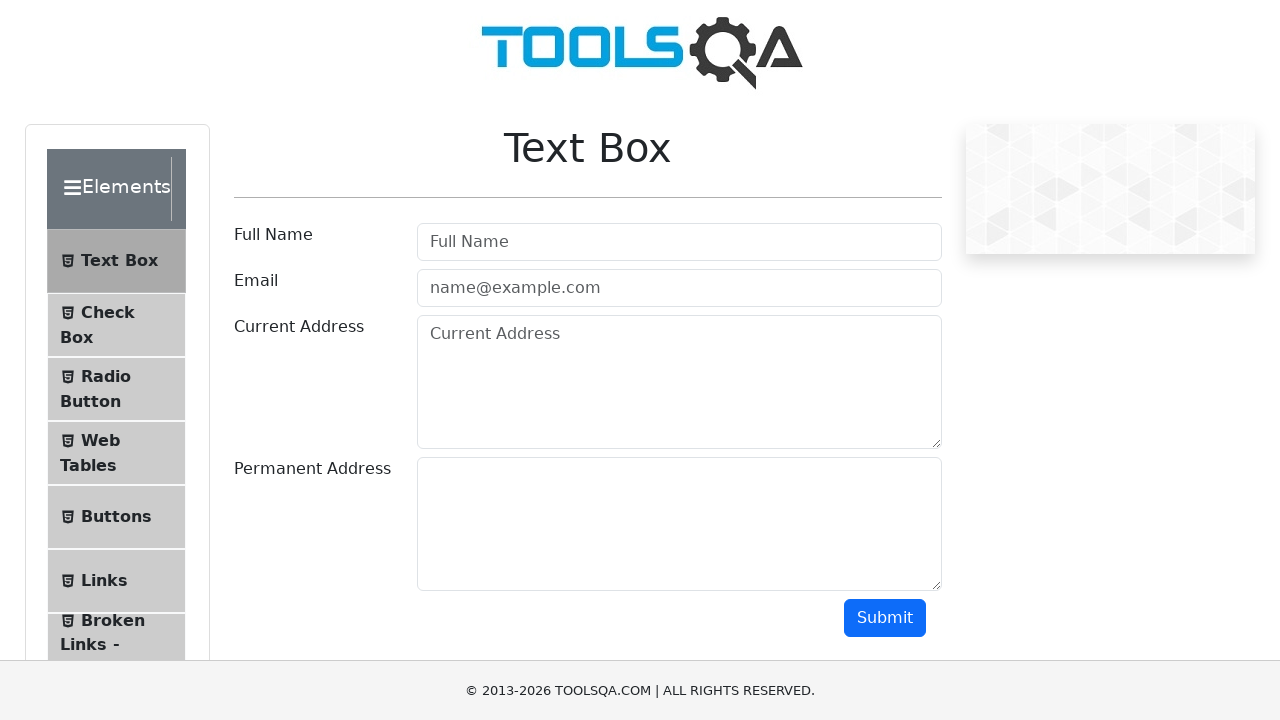

Waited 500ms to ensure no output elements appear
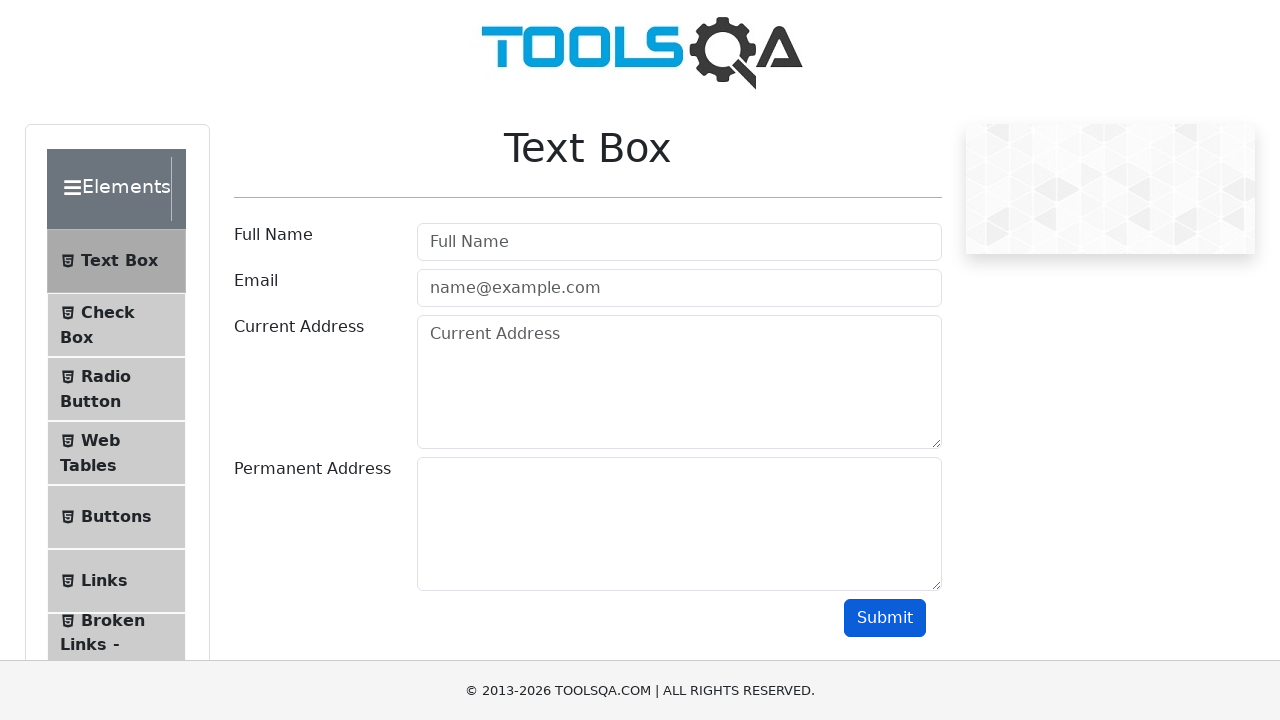

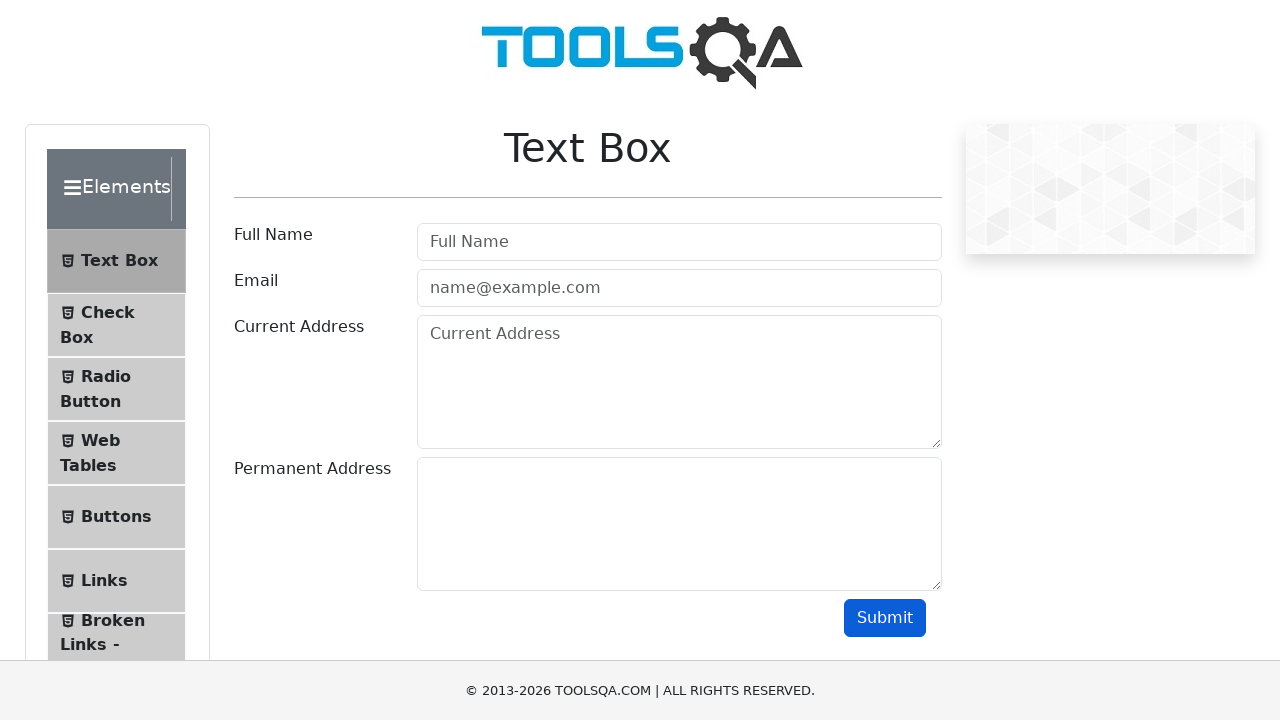